Tests checkbox interaction by finding all checkboxes in a table and checking any that are not already selected

Starting URL: https://echoecho.com/htmlforms09.htm

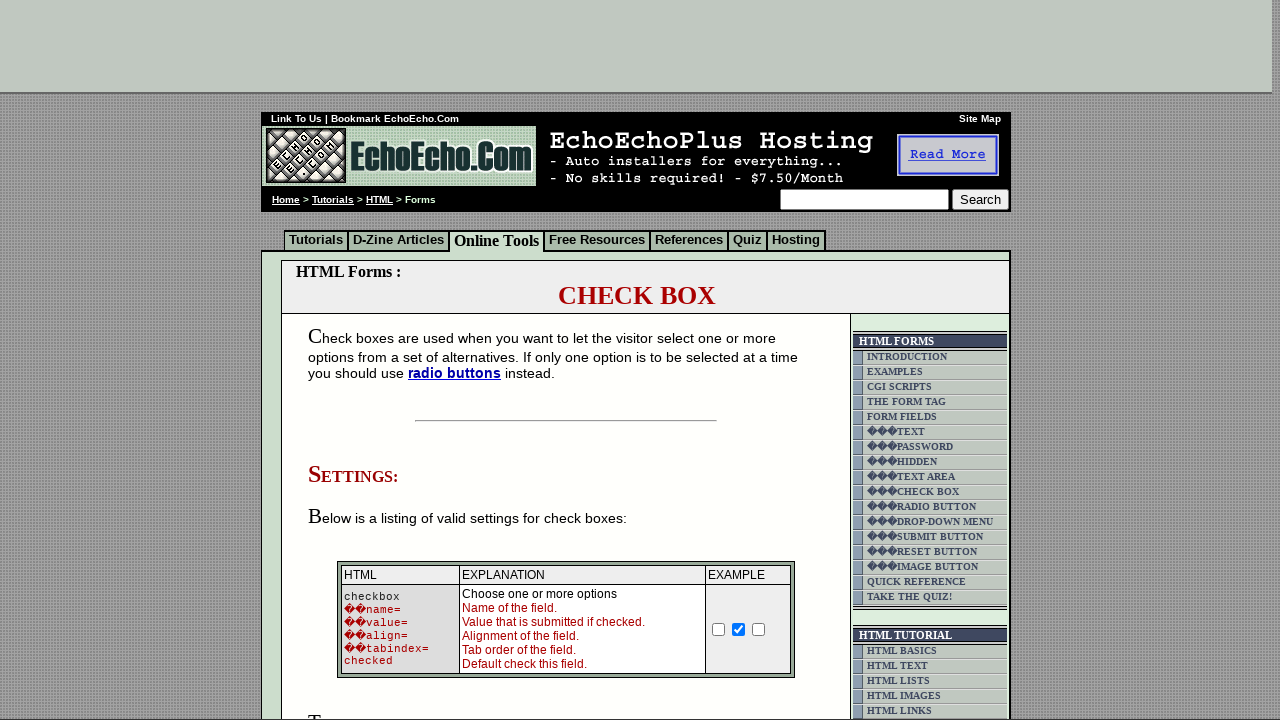

Navigated to checkbox form page
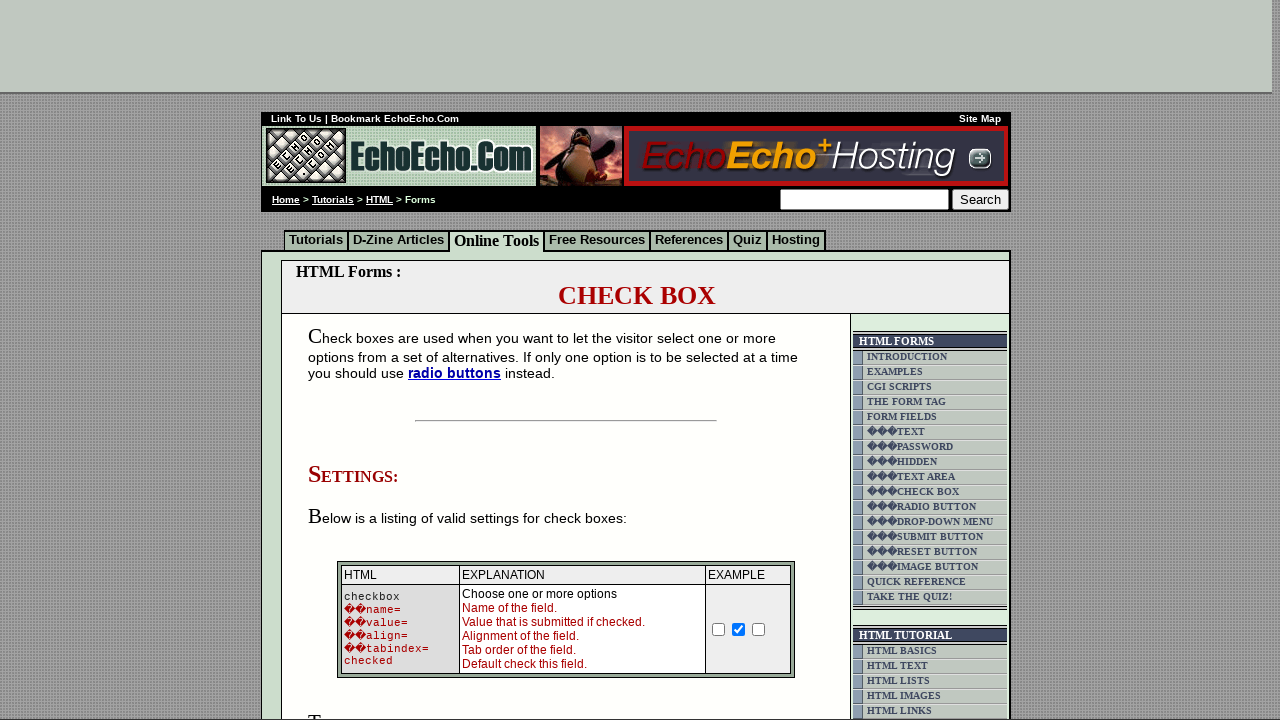

Located all checkboxes in the table
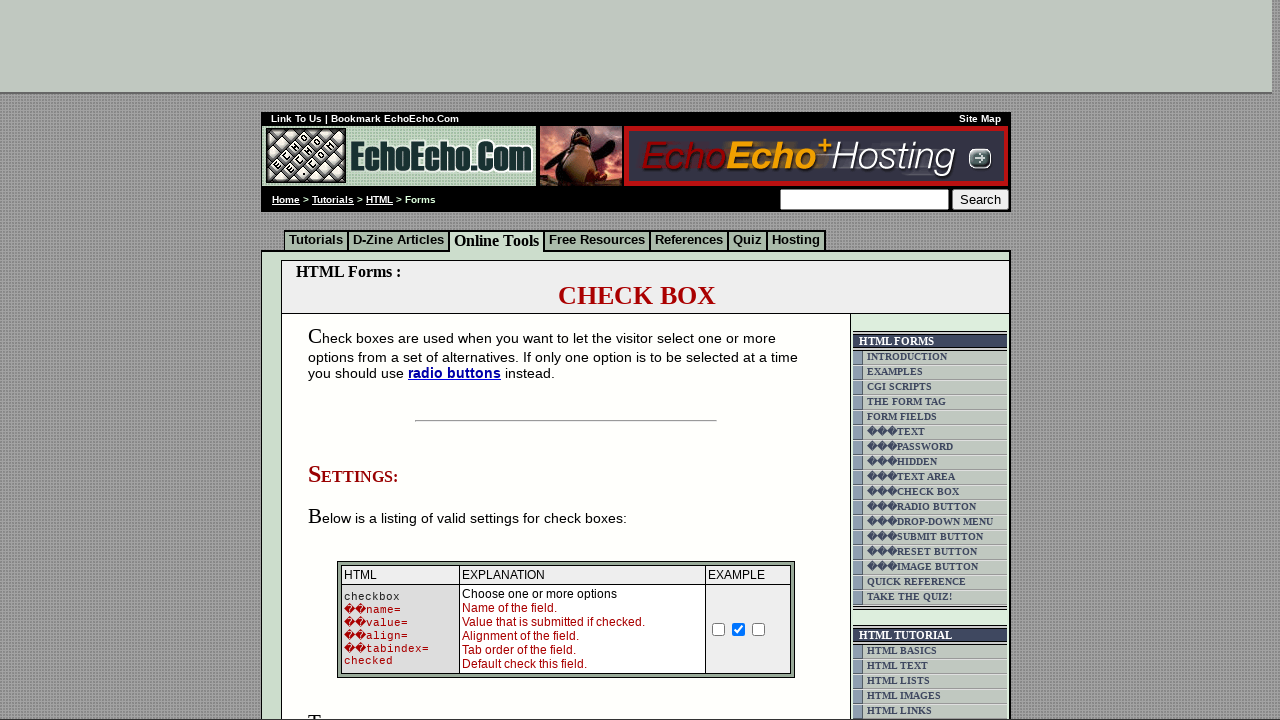

Clicked an unchecked checkbox to select it at (354, 360) on xpath=//td[@class='table5']/input[@type='checkbox'] >> nth=0
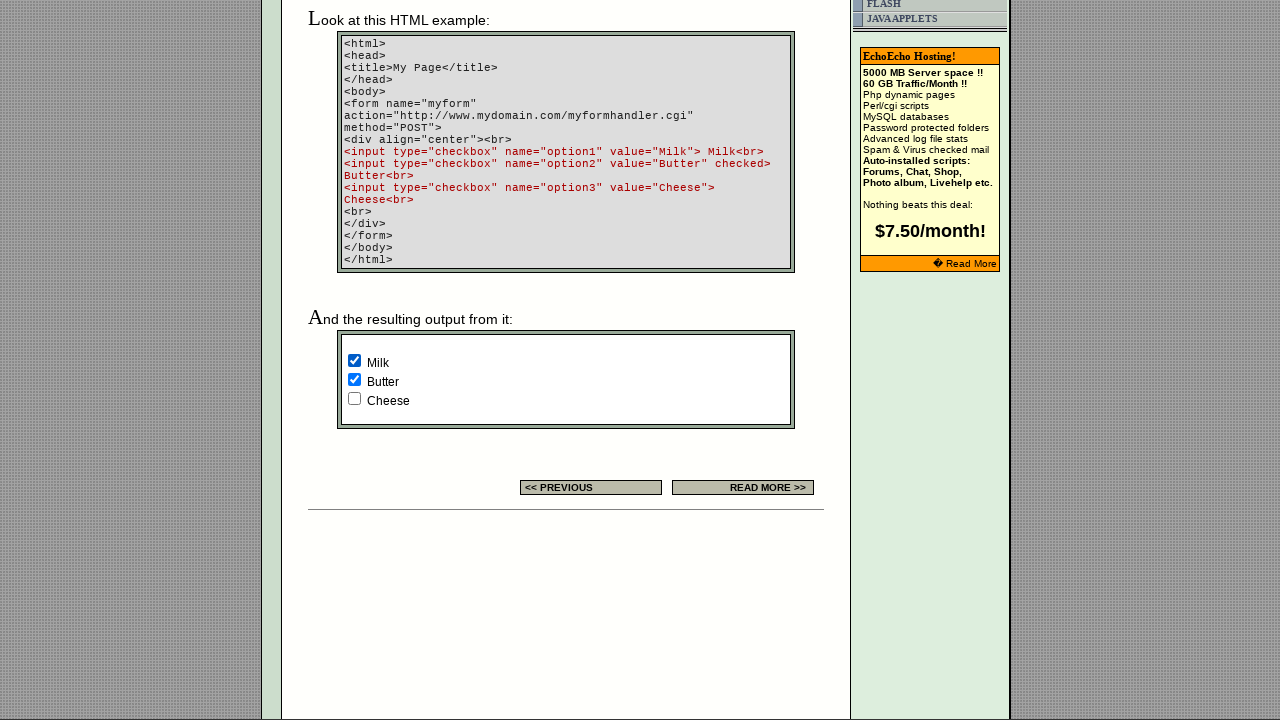

Clicked an unchecked checkbox to select it at (354, 398) on xpath=//td[@class='table5']/input[@type='checkbox'] >> nth=2
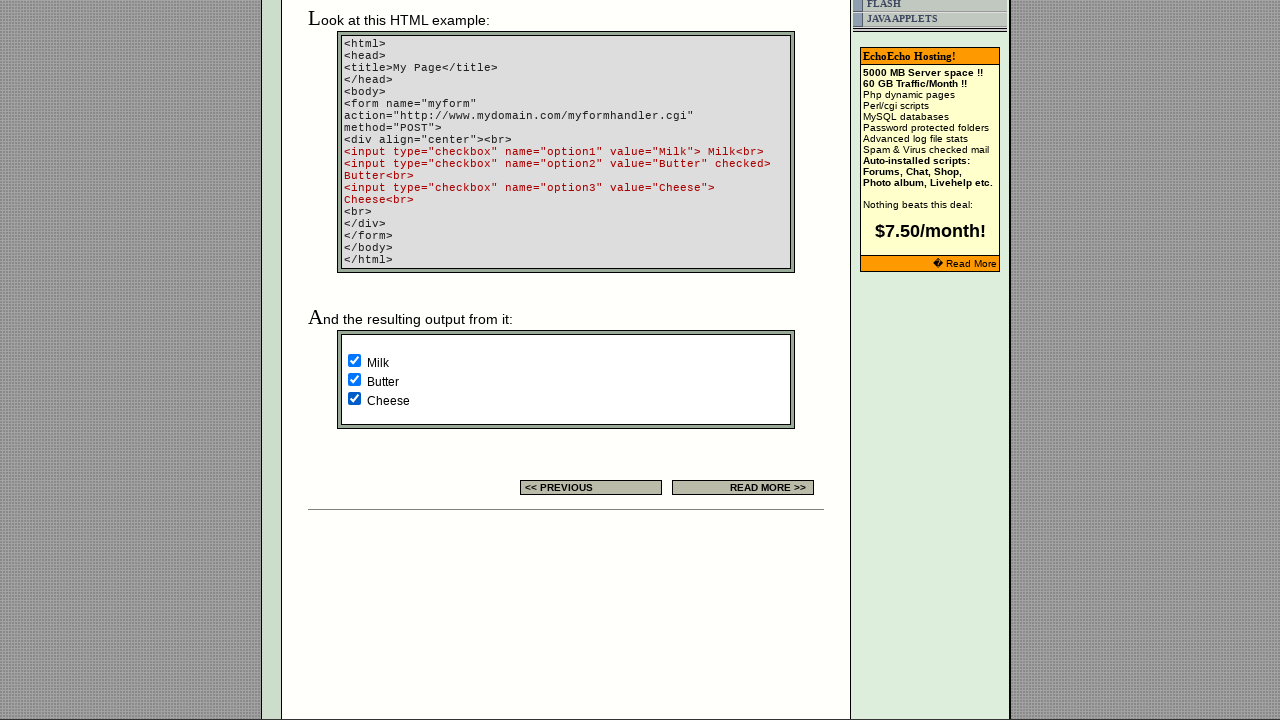

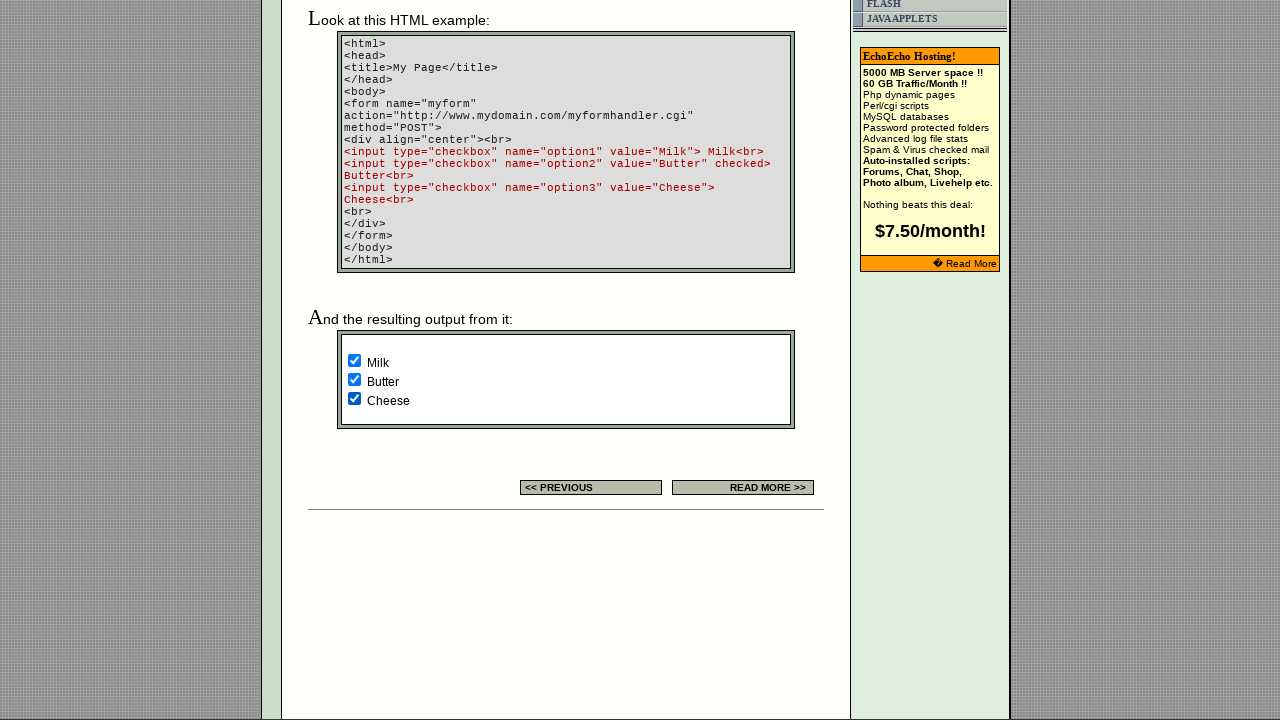